Tests a math exercise form by reading a value from the page, calculating a mathematical formula (log of absolute value of 12*sin(x)), entering the answer, selecting checkbox and radio button options, and submitting the form.

Starting URL: http://suninjuly.github.io/math.html

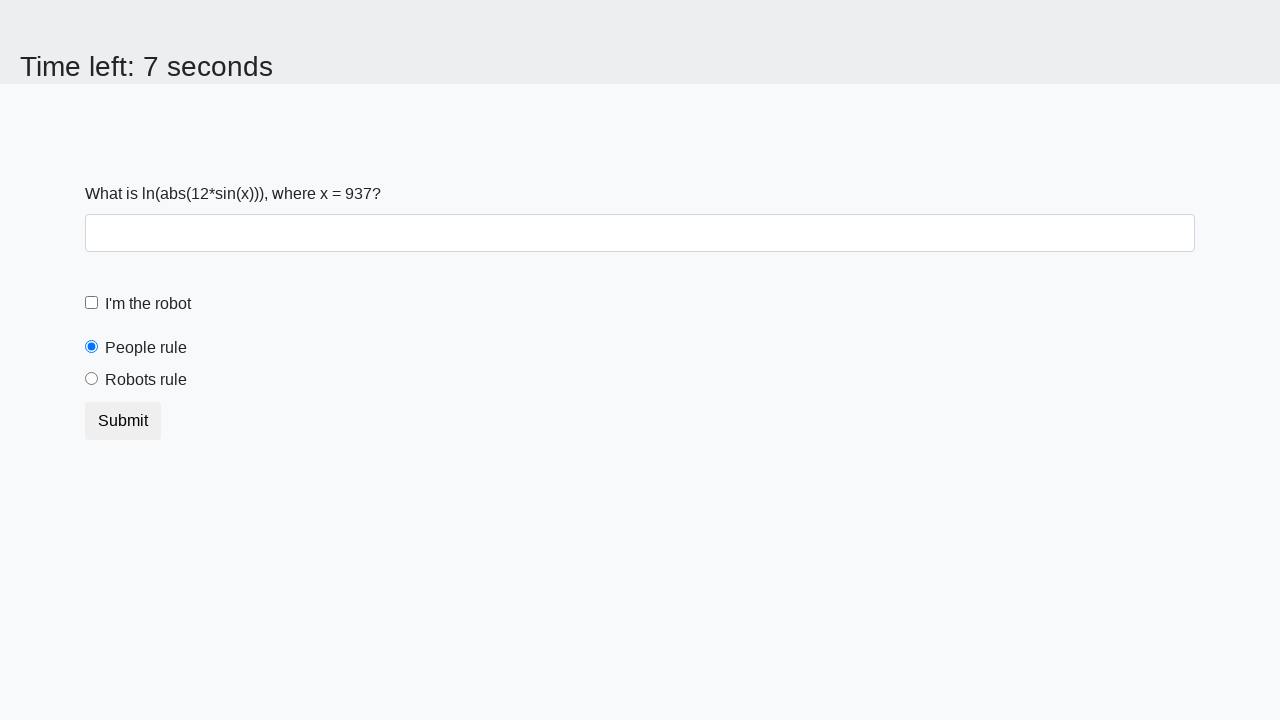

Located and read x value from the page
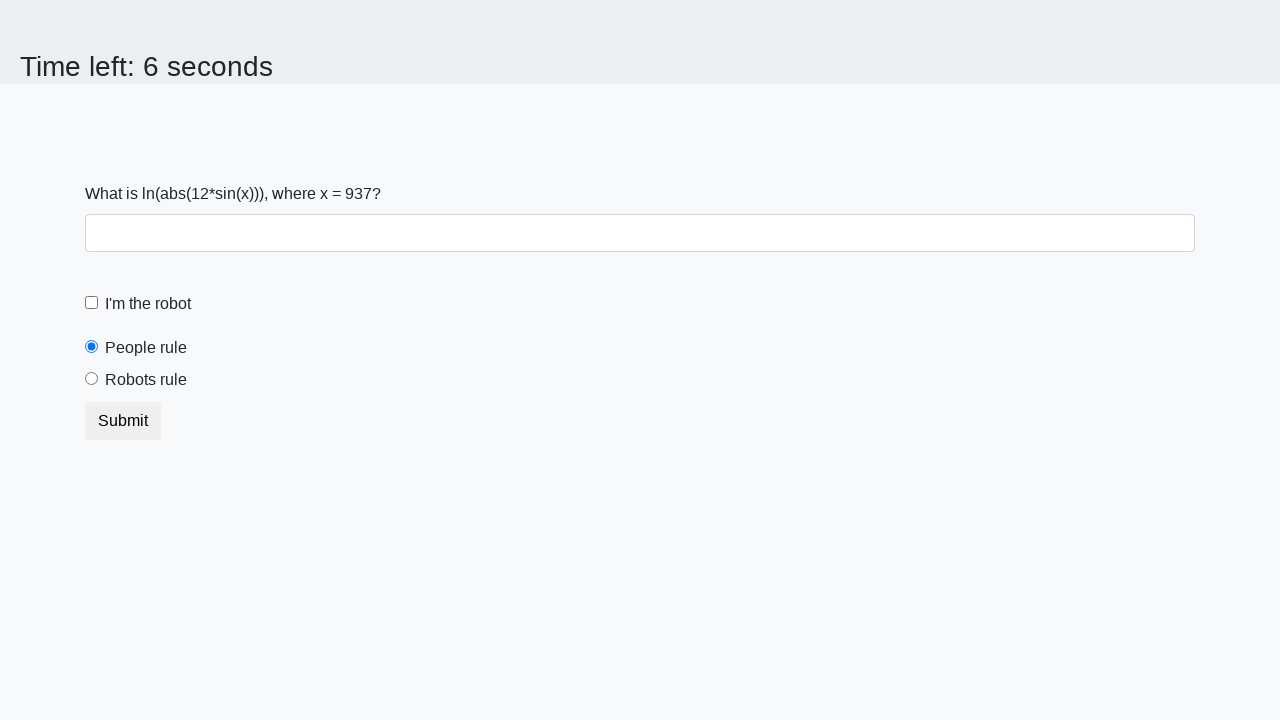

Calculated formula result: log(|12*sin(937)|) = 2.157929705396557
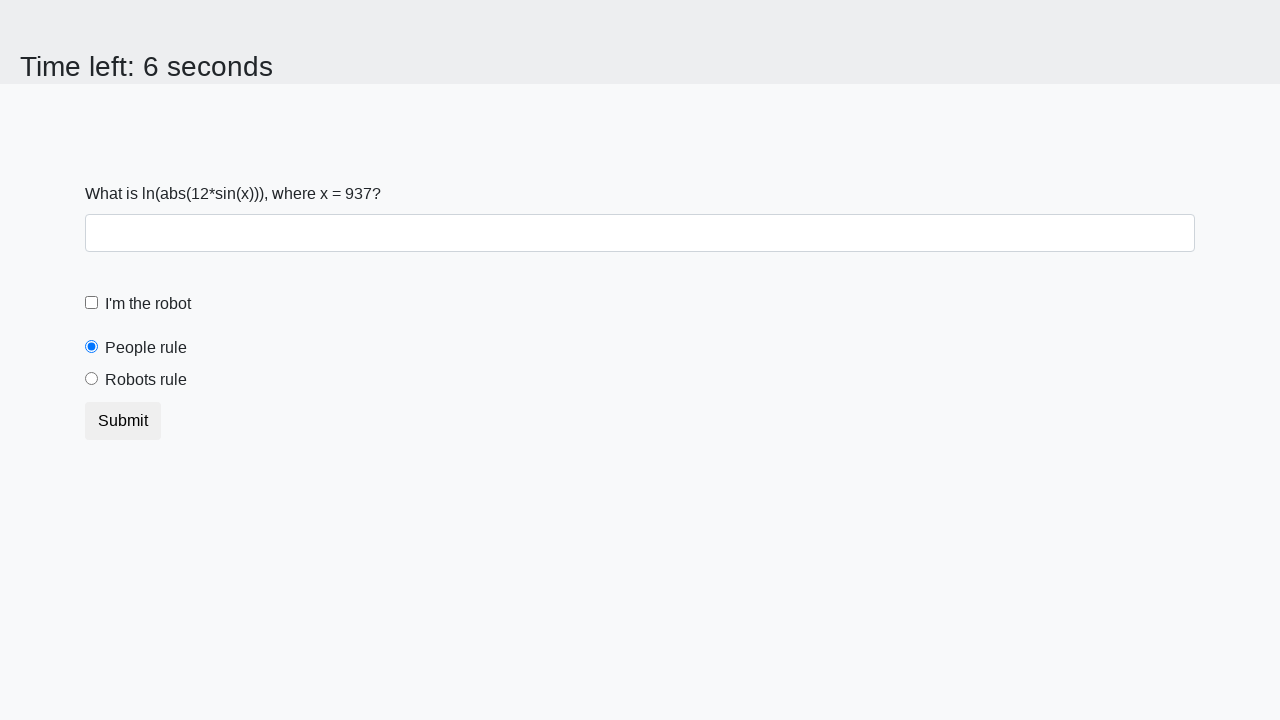

Entered calculated answer '2.157929705396557' into answer field on #answer
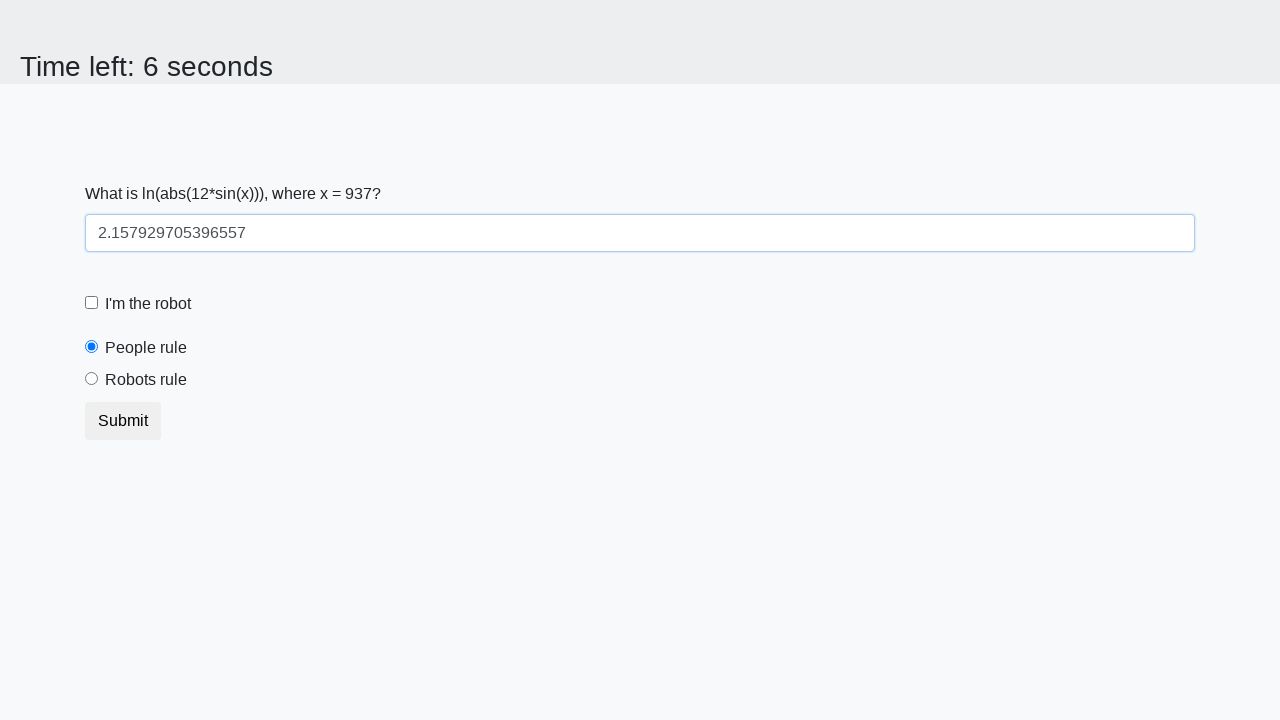

Clicked robot checkbox at (92, 303) on #robotCheckbox
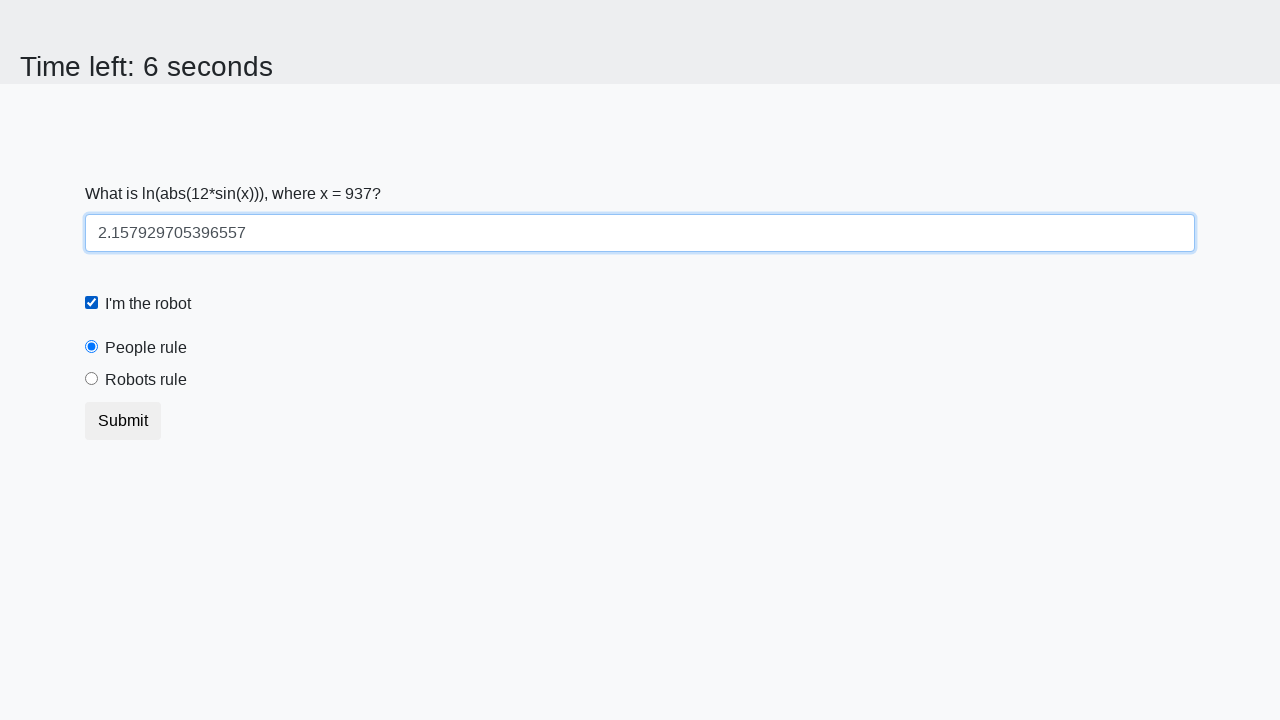

Clicked 'robots rule' radio button at (92, 379) on #robotsRule
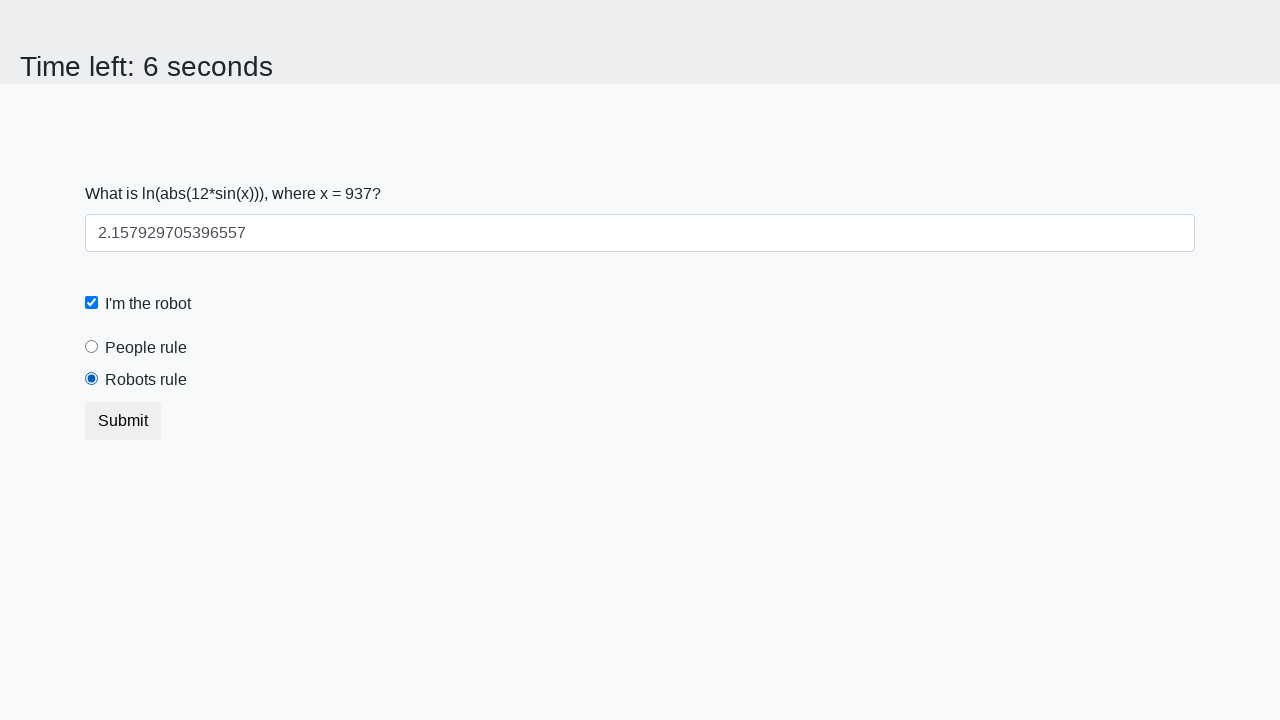

Clicked submit button to submit the form at (123, 421) on button.btn
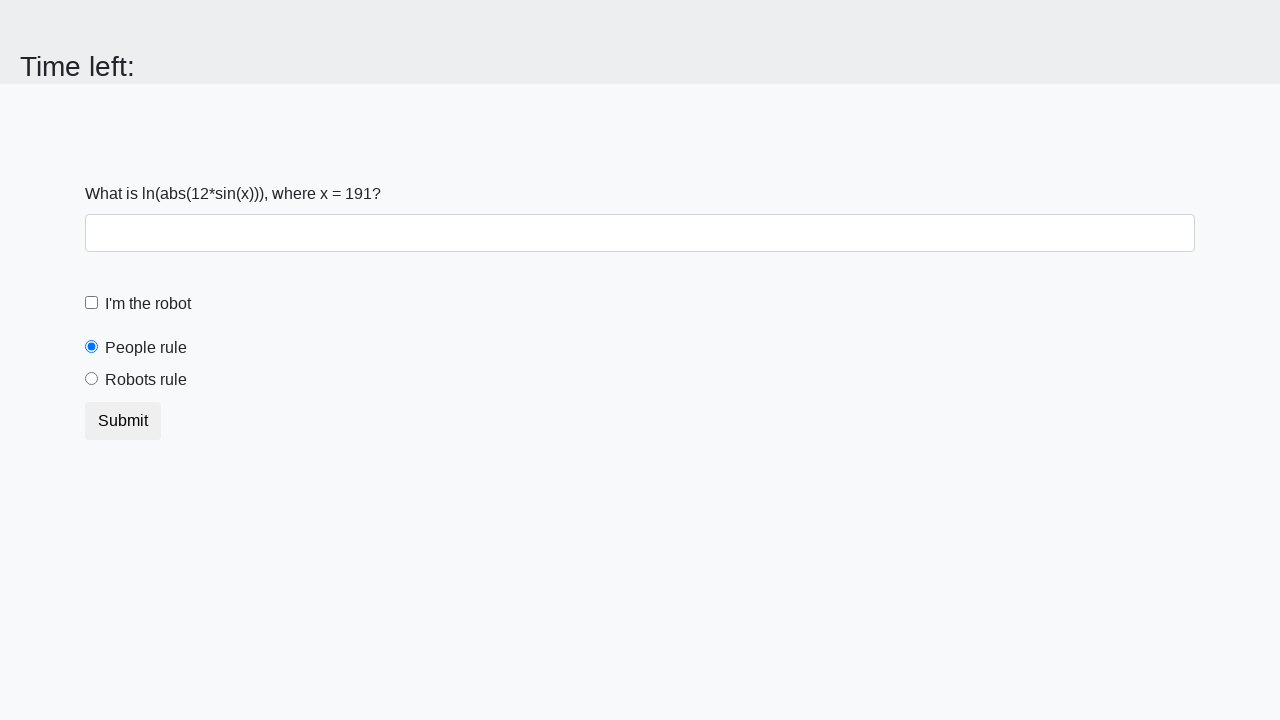

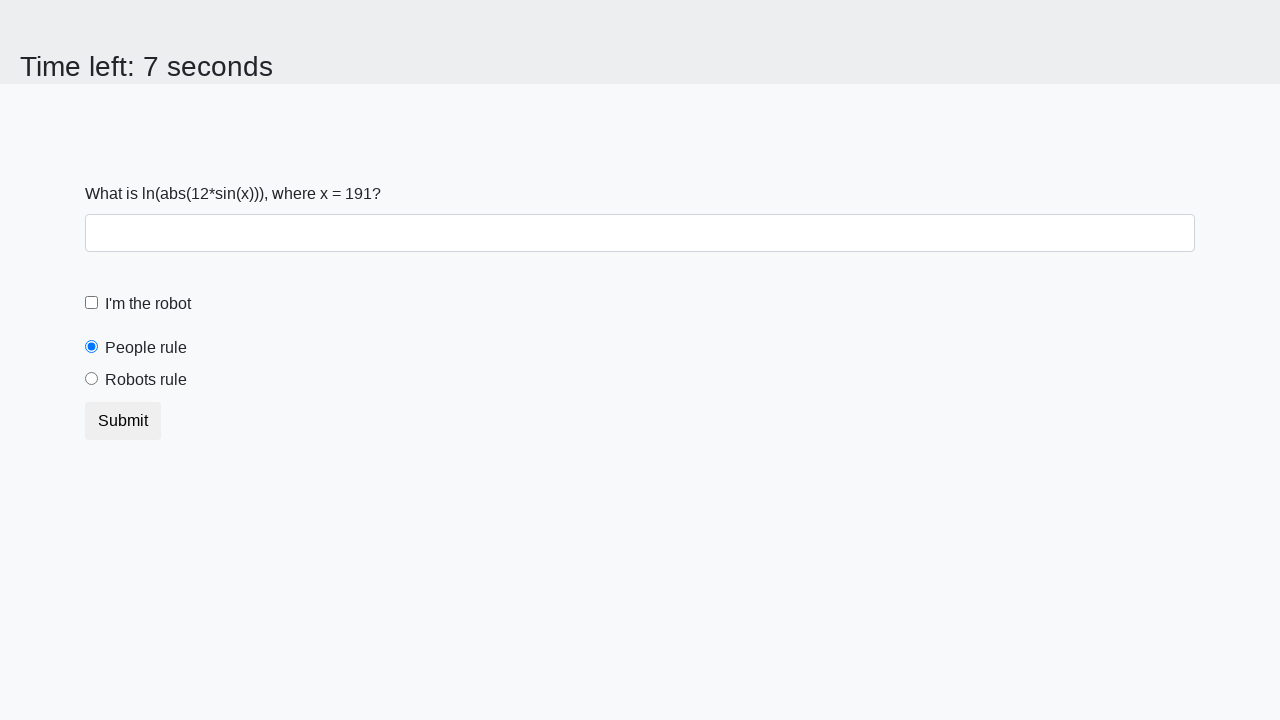